Verifies that the page source does not contain absolute margin values greater than 100px at maximized window

Starting URL: https://ita-social-projects.github.io/GreenCityClient/

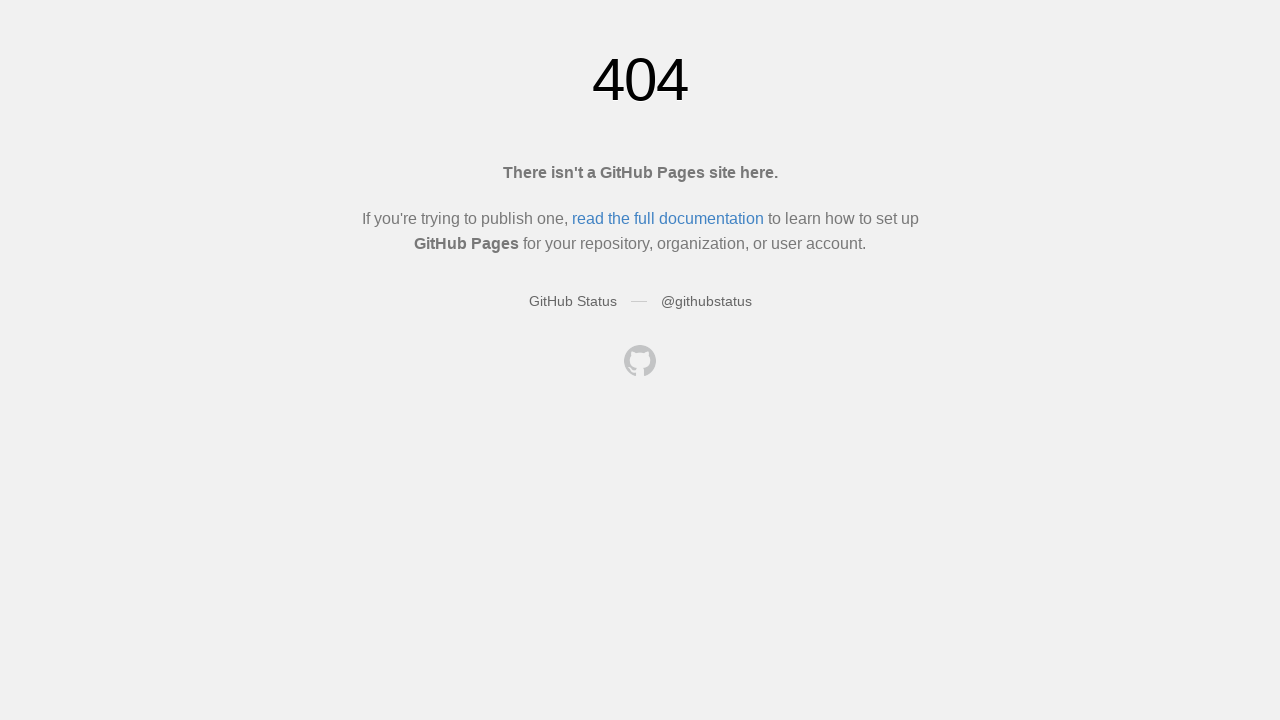

Navigated to GreenCity Client homepage
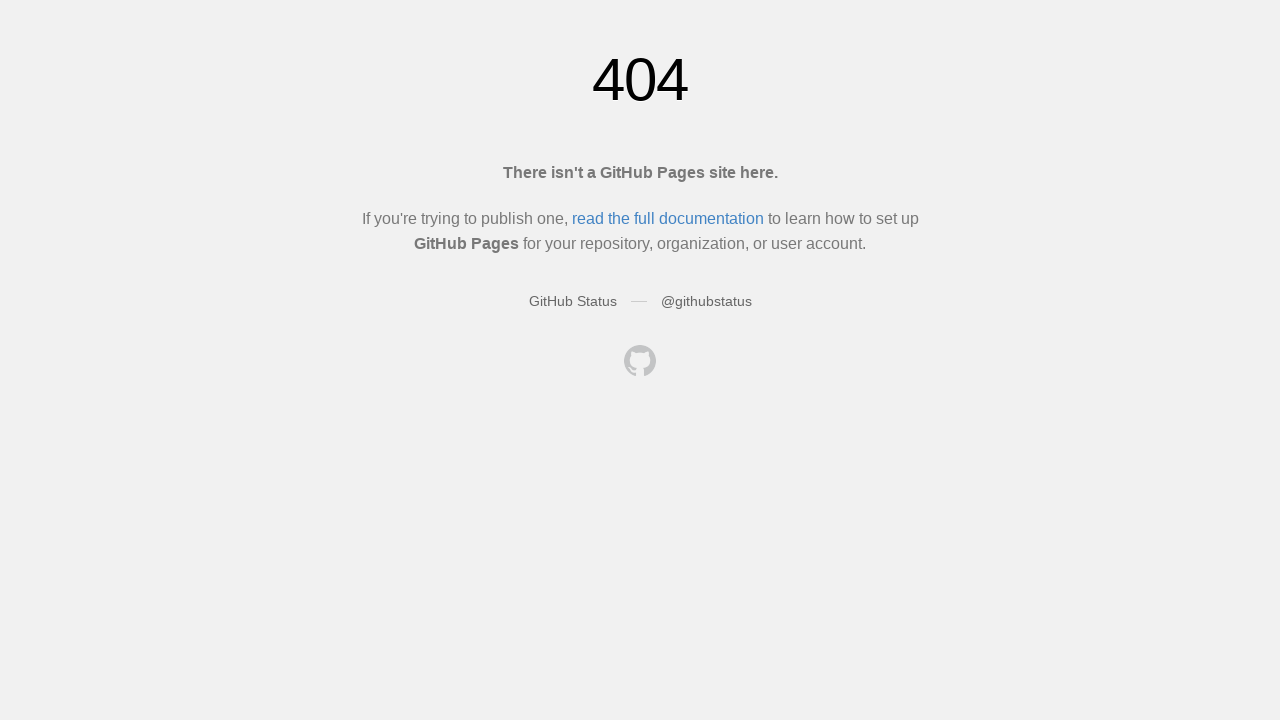

Set viewport to maximized size (1920x1080)
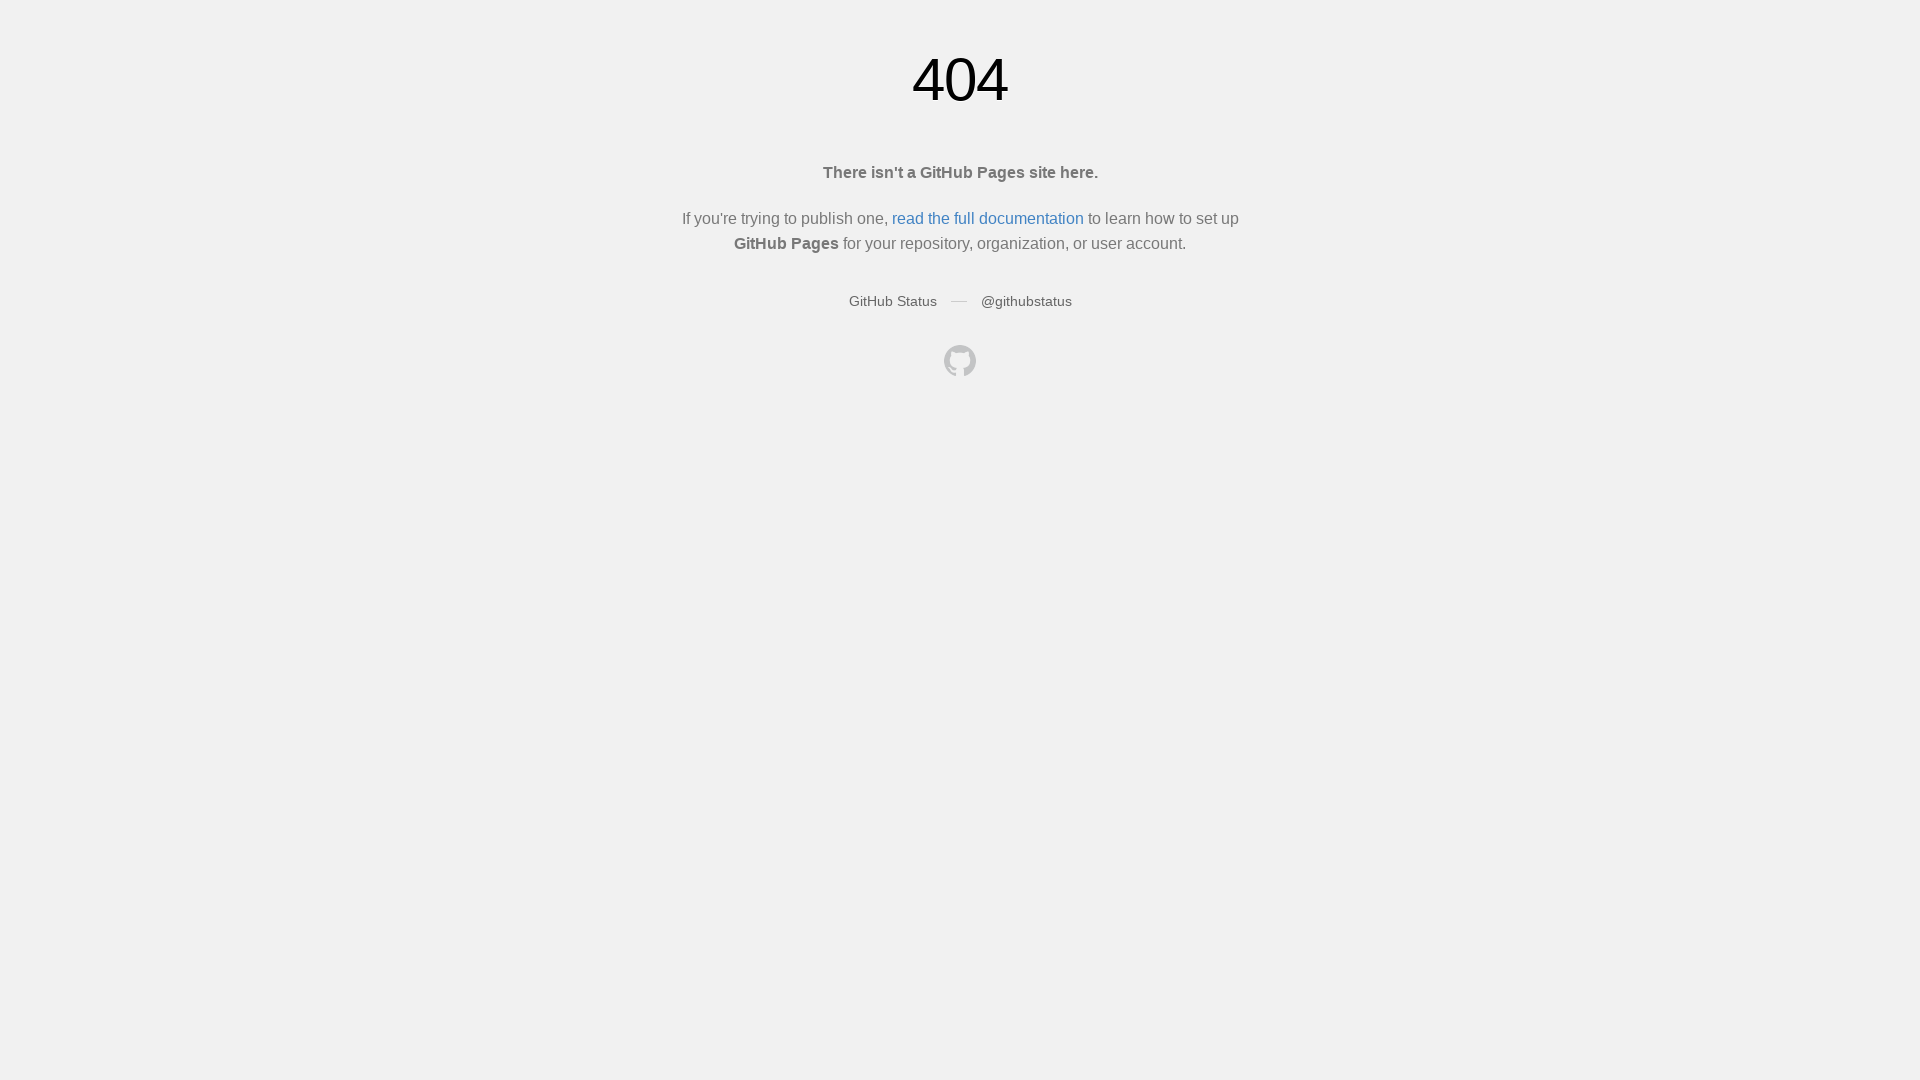

Page fully loaded and all network activity completed
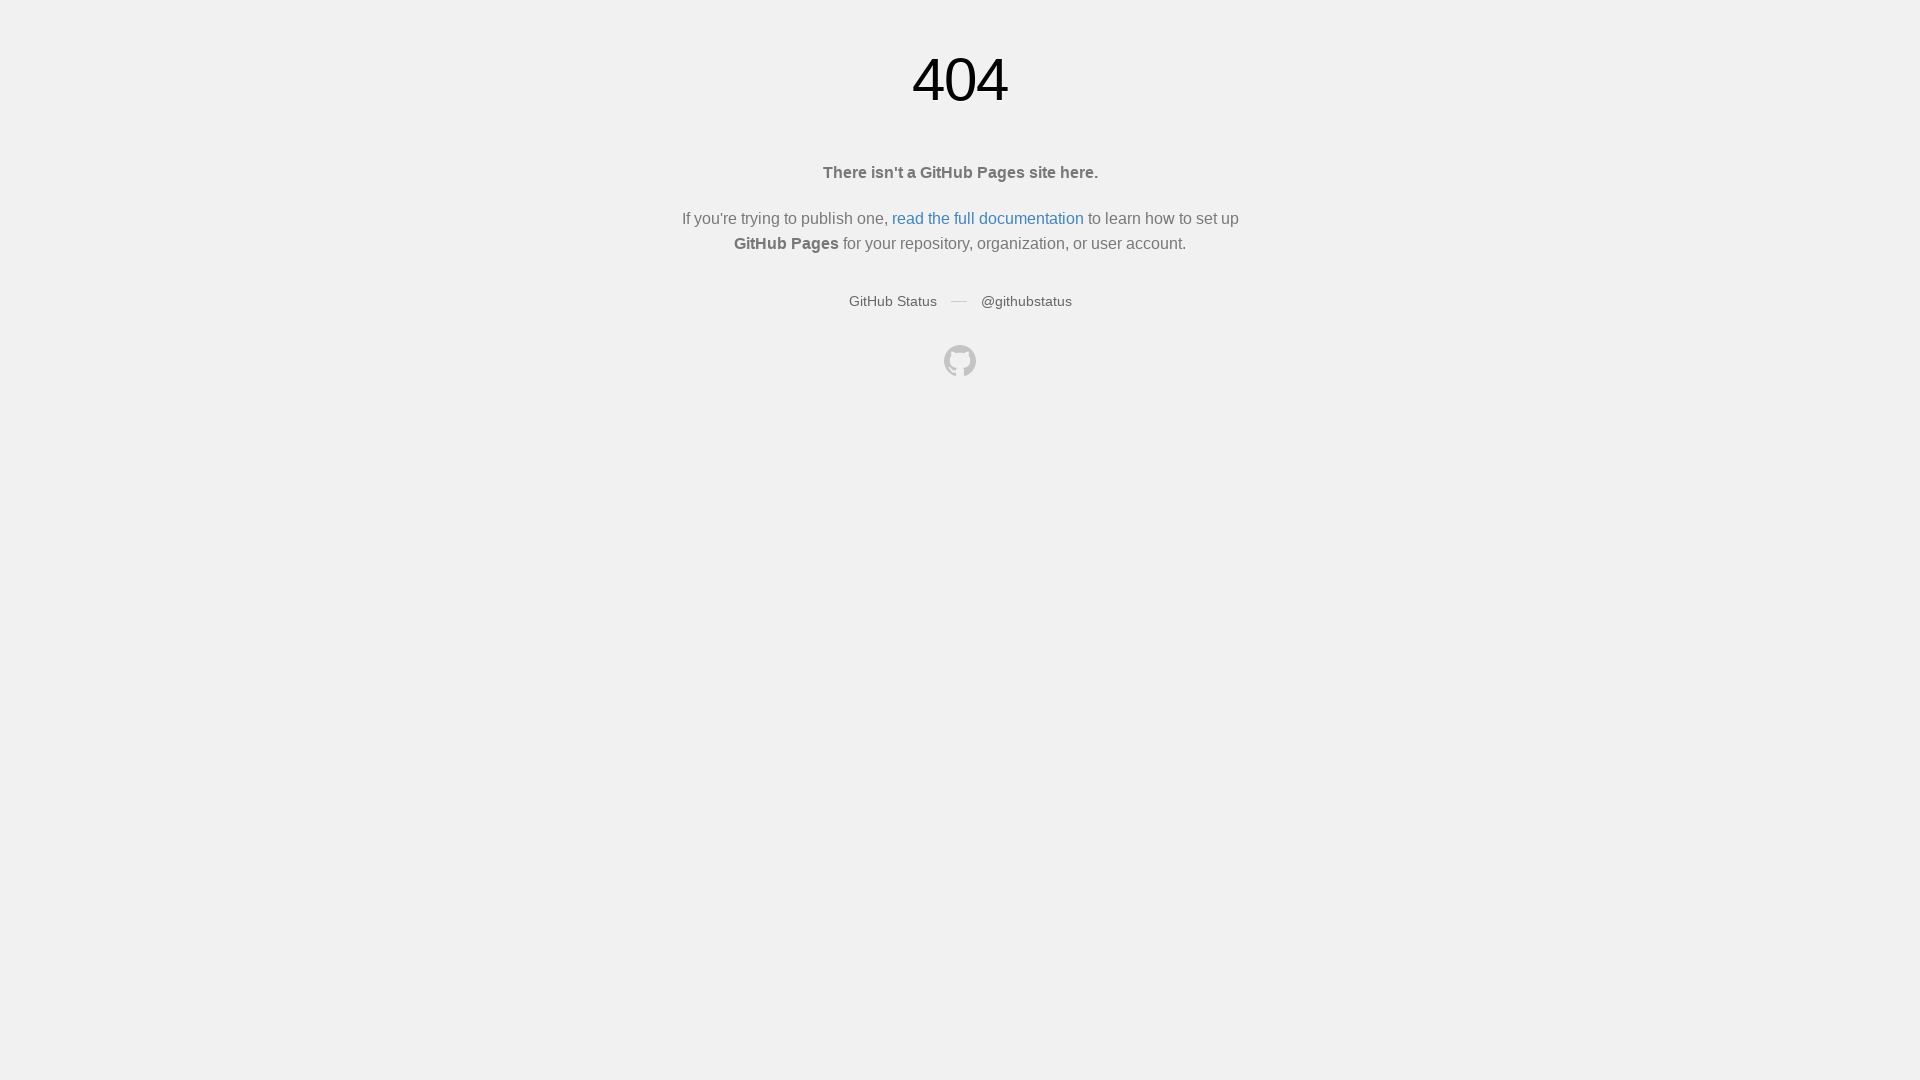

Retrieved page source code for margin verification
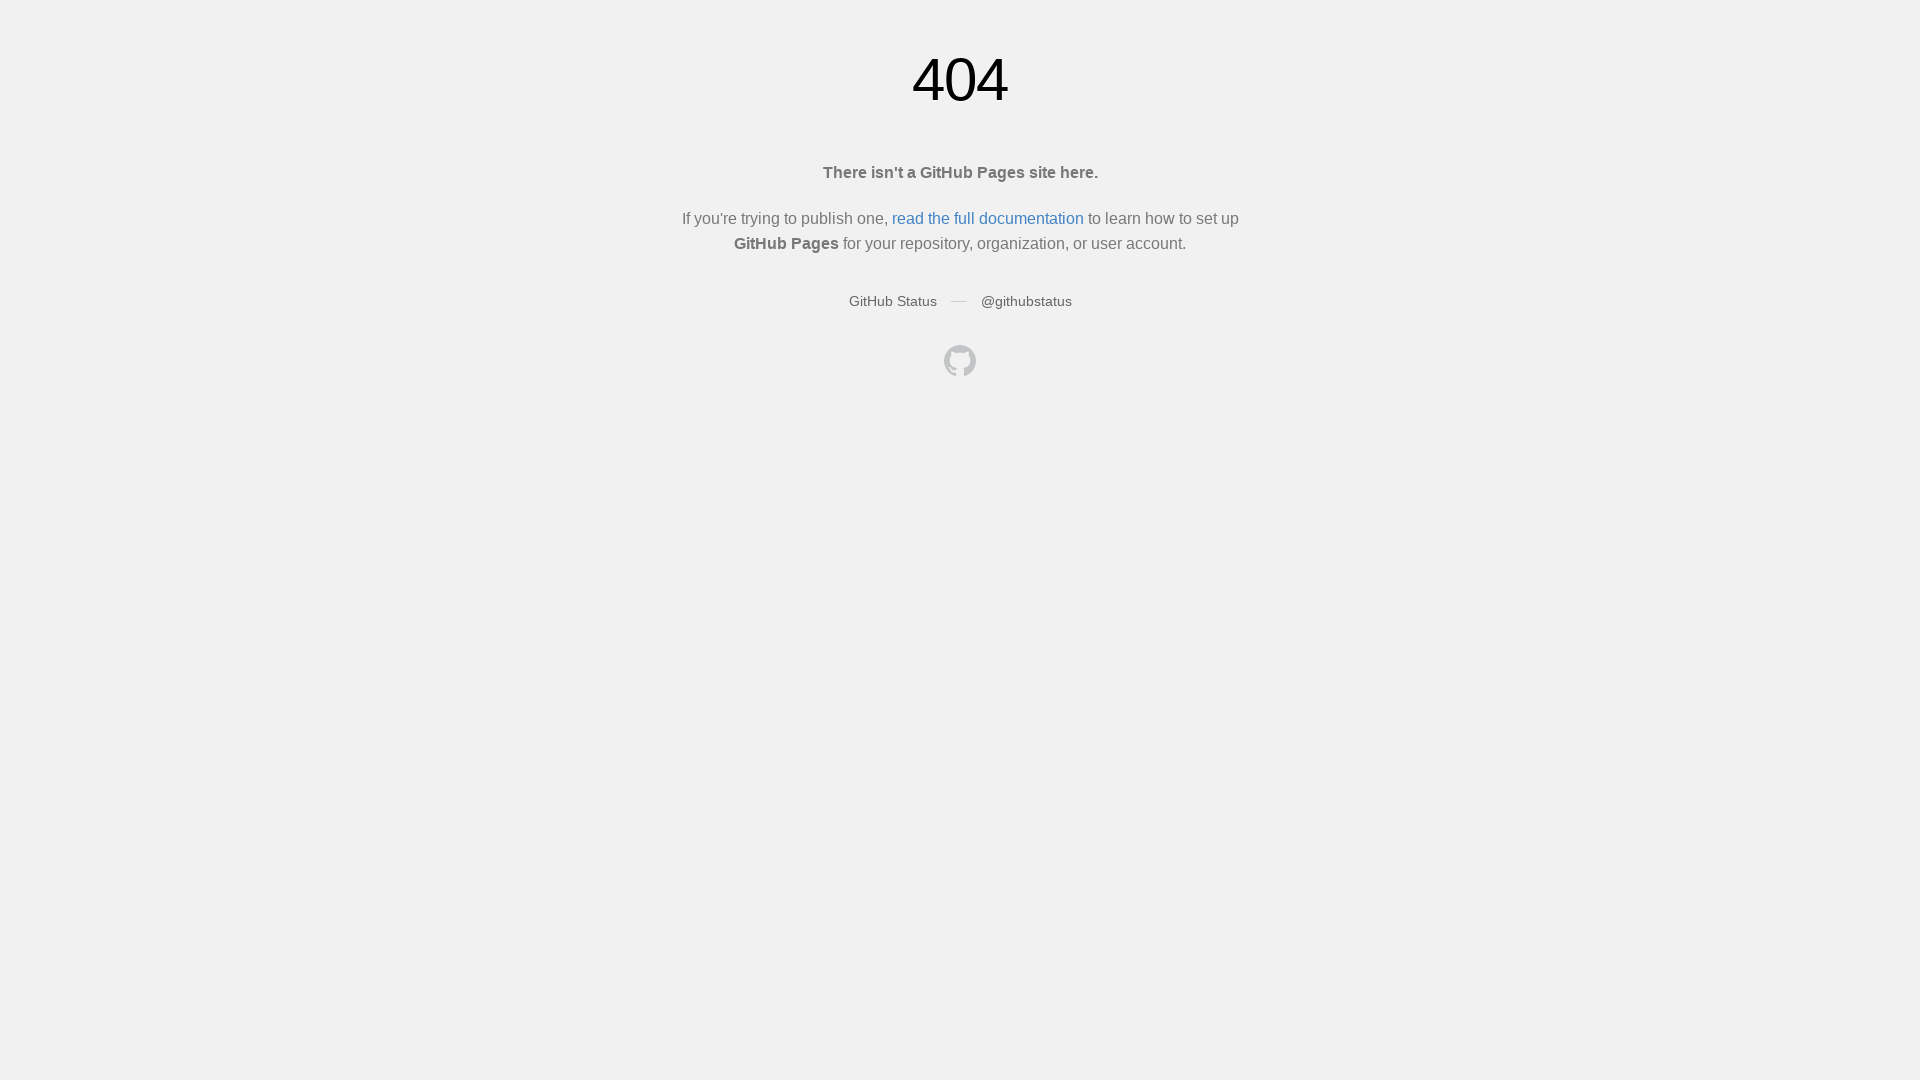

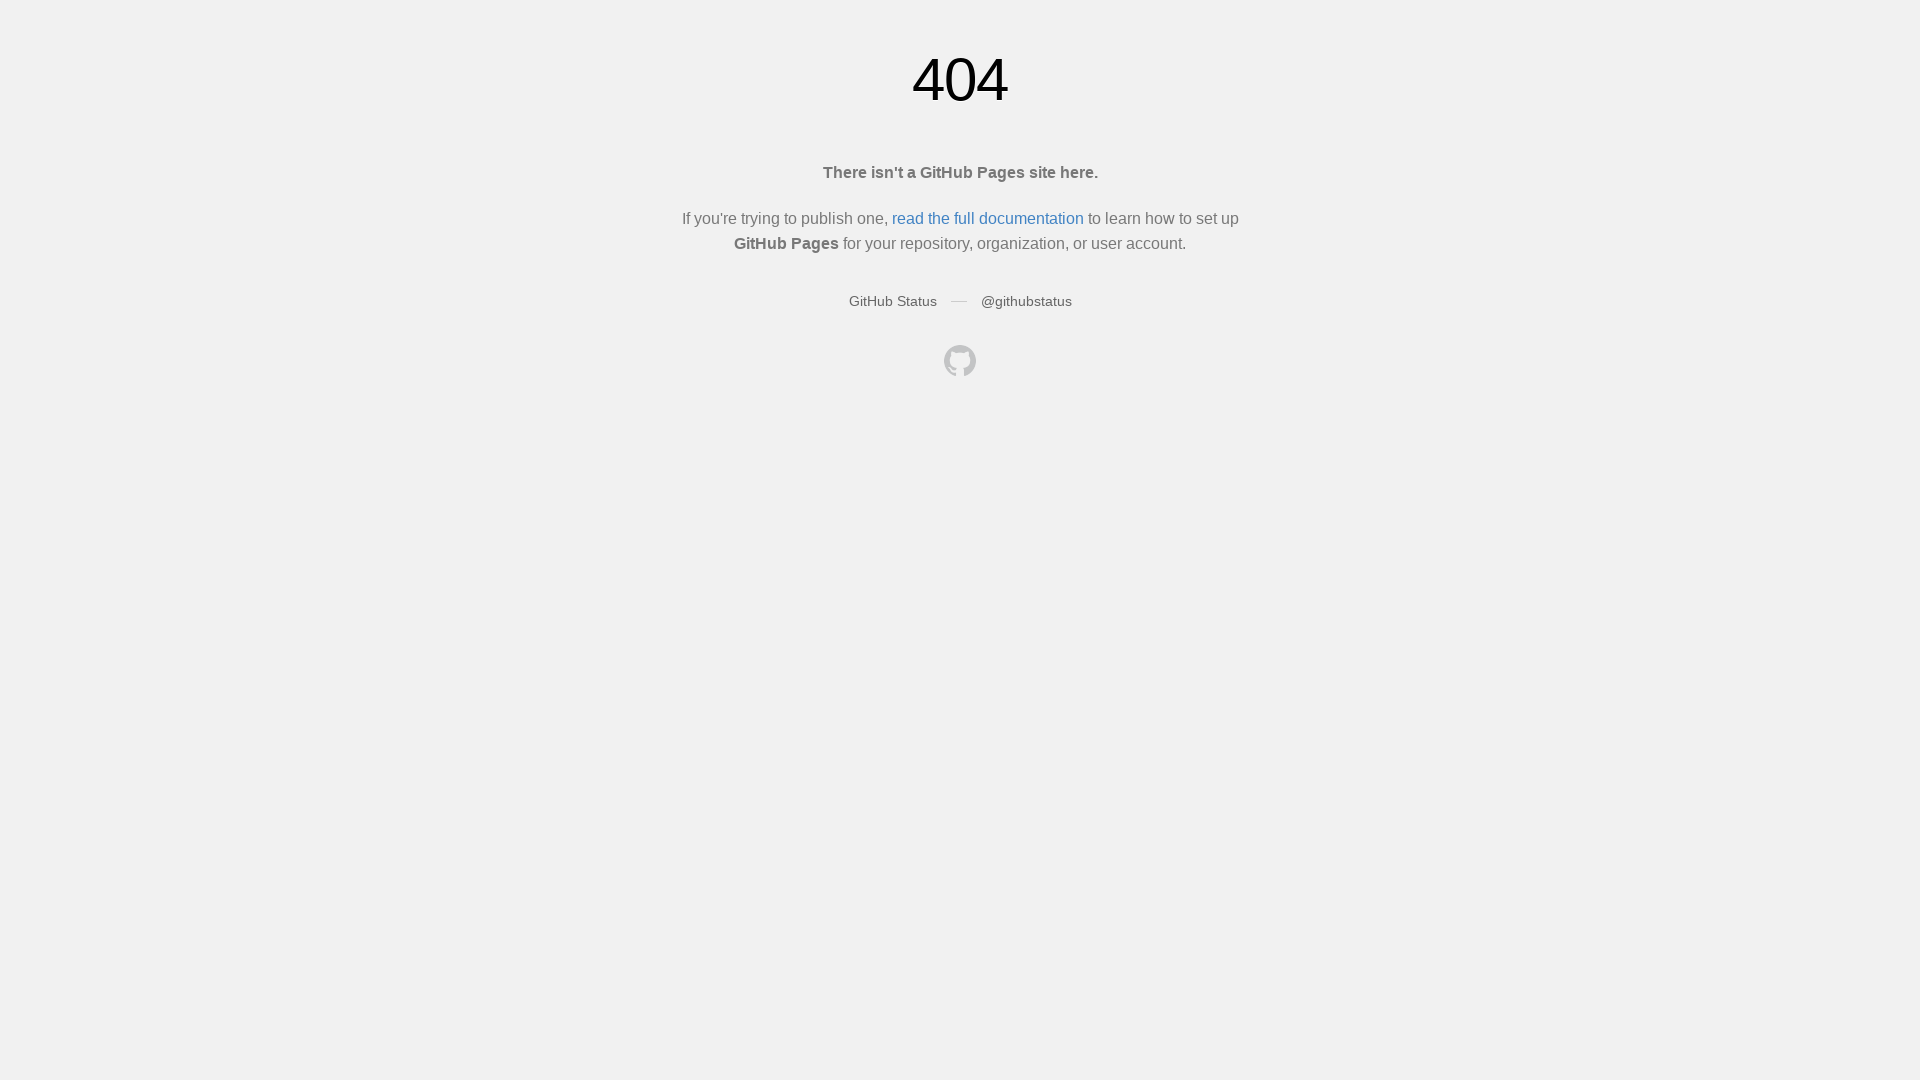